Tests registration form with invalid password (less than 8 characters), verifying failure alert message

Starting URL: http://automationbykrishna.com

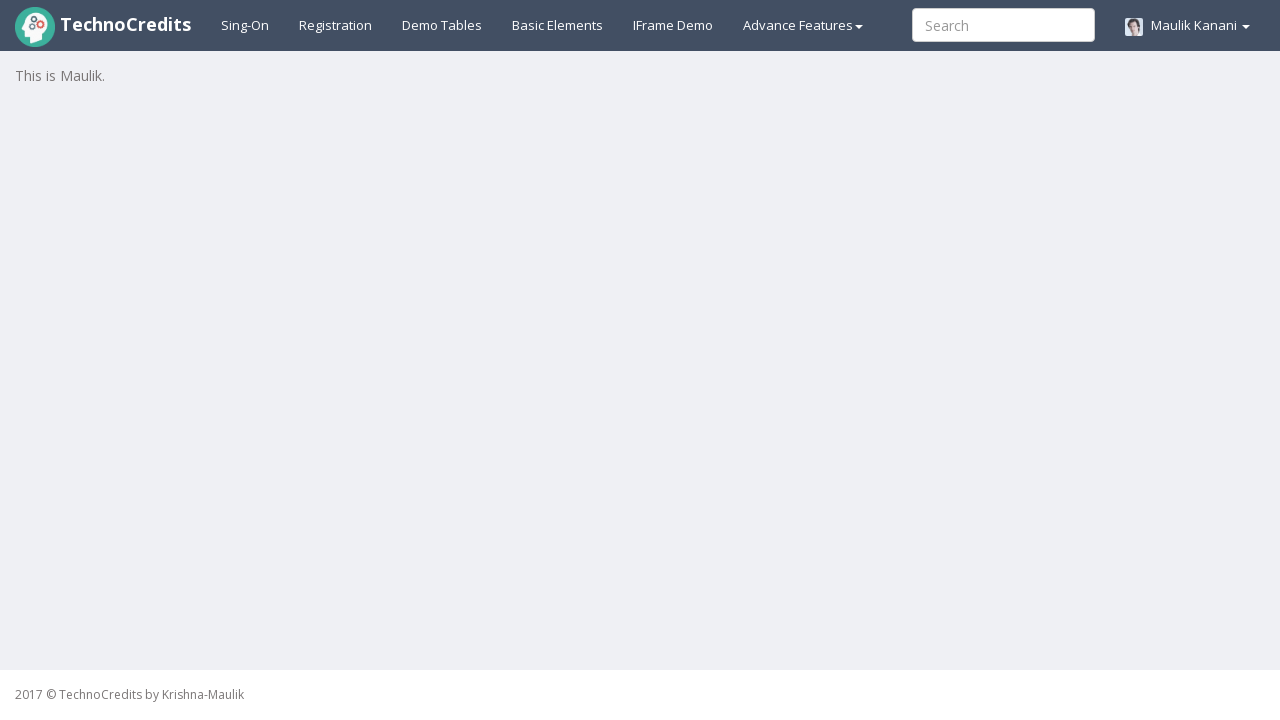

Clicked on registration tab at (336, 25) on #registration2
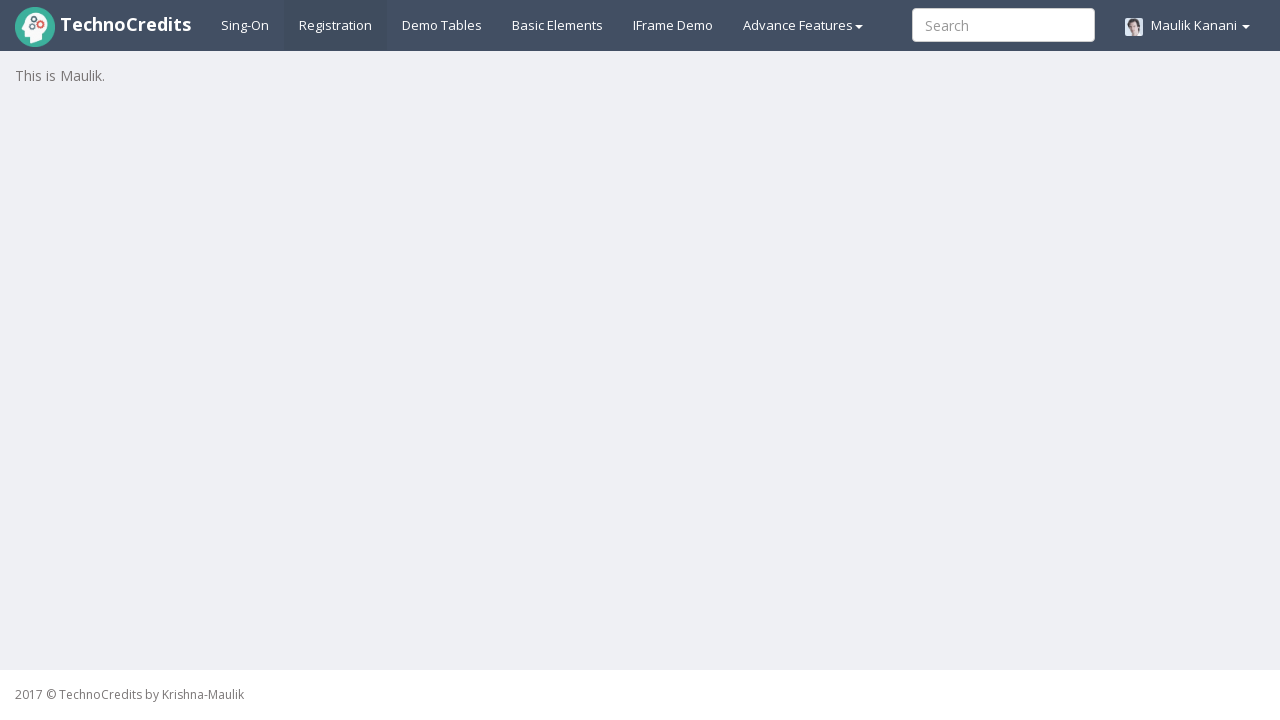

Waited for registration form to load
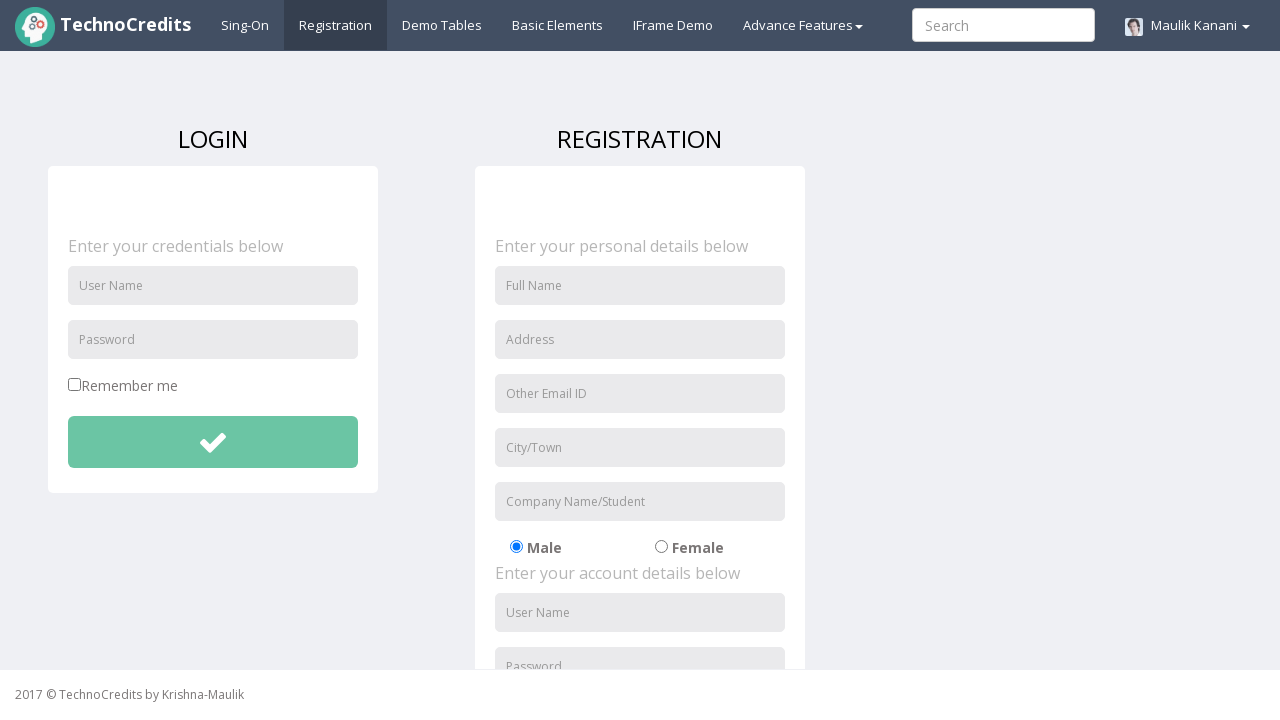

Filled username field with 'ram' on //input[@id='unameSignin']
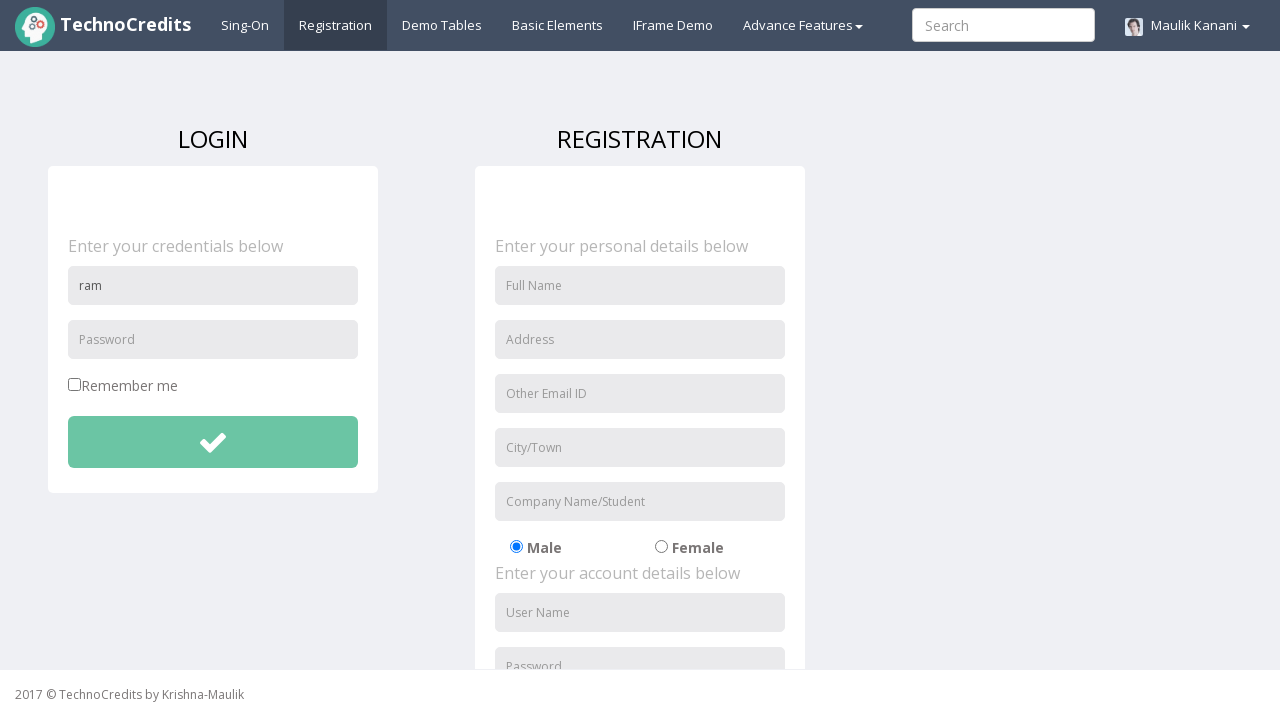

Filled password field with invalid password 'shu' (less than 8 characters) on //input[@id='pwdSignin']
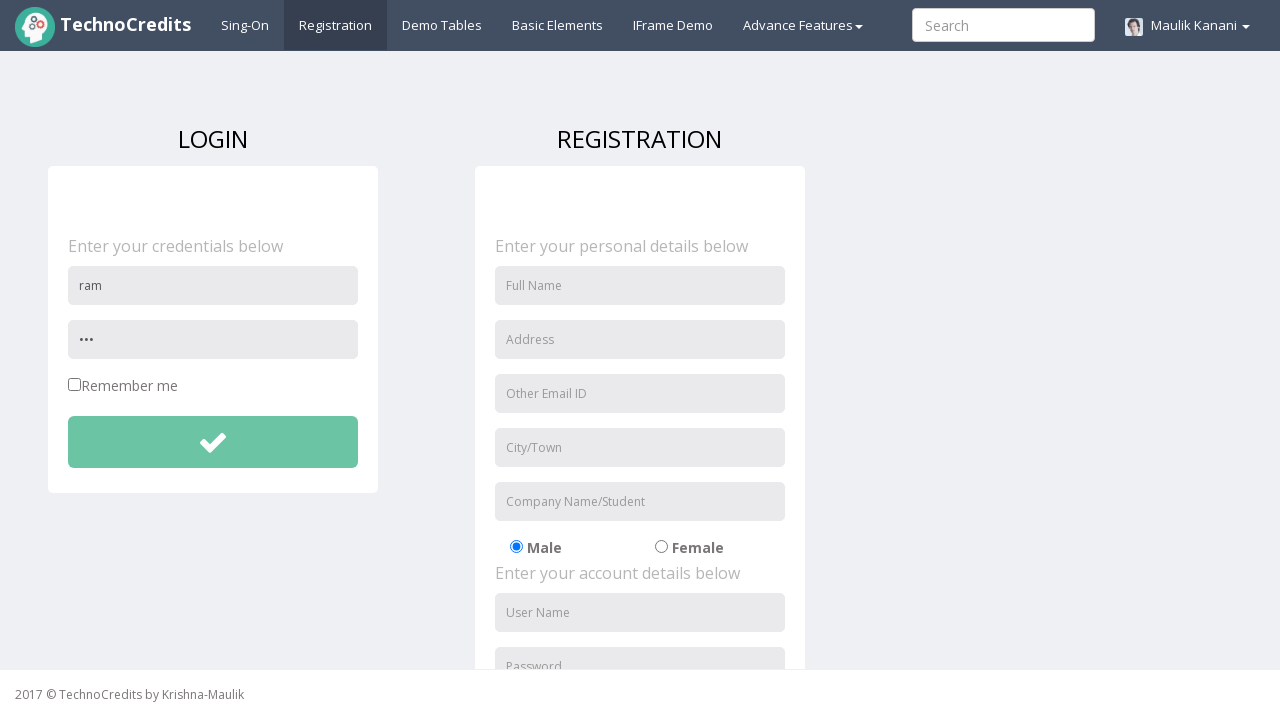

Clicked submit button to submit registration form at (213, 442) on xpath=//button[@id='btnsubmitdetails']
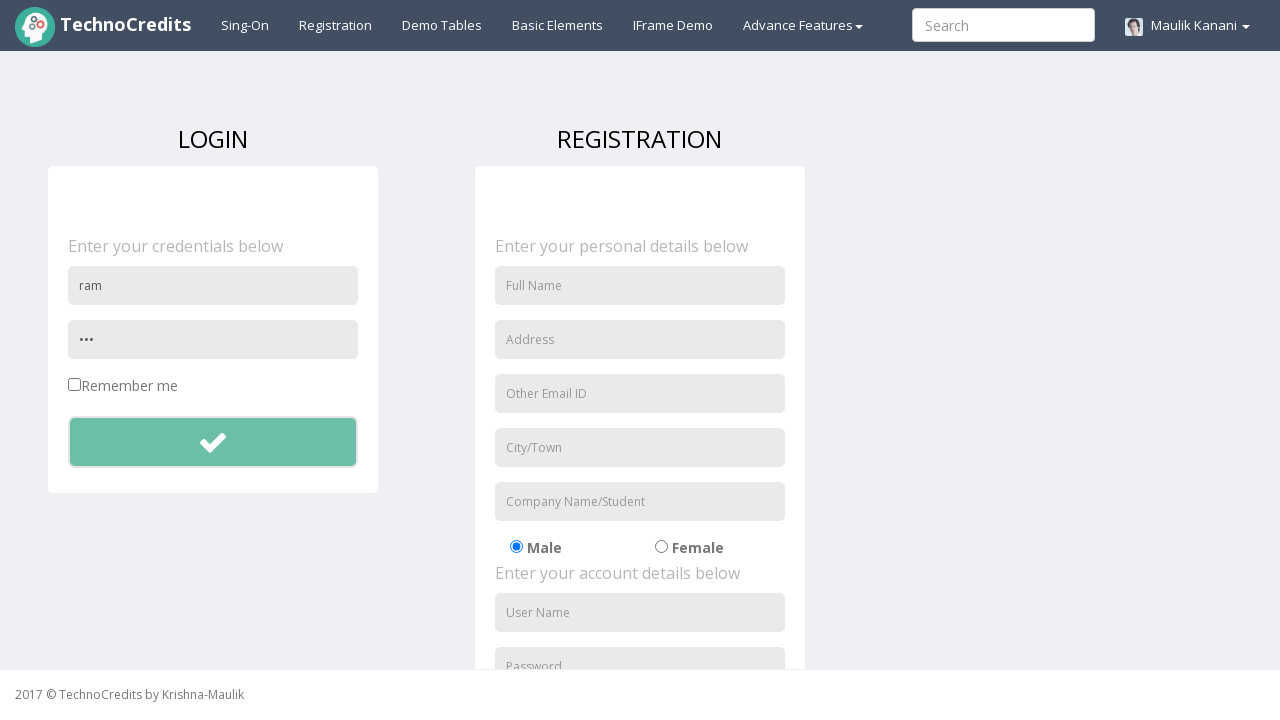

Set up dialog handler to accept alert messages
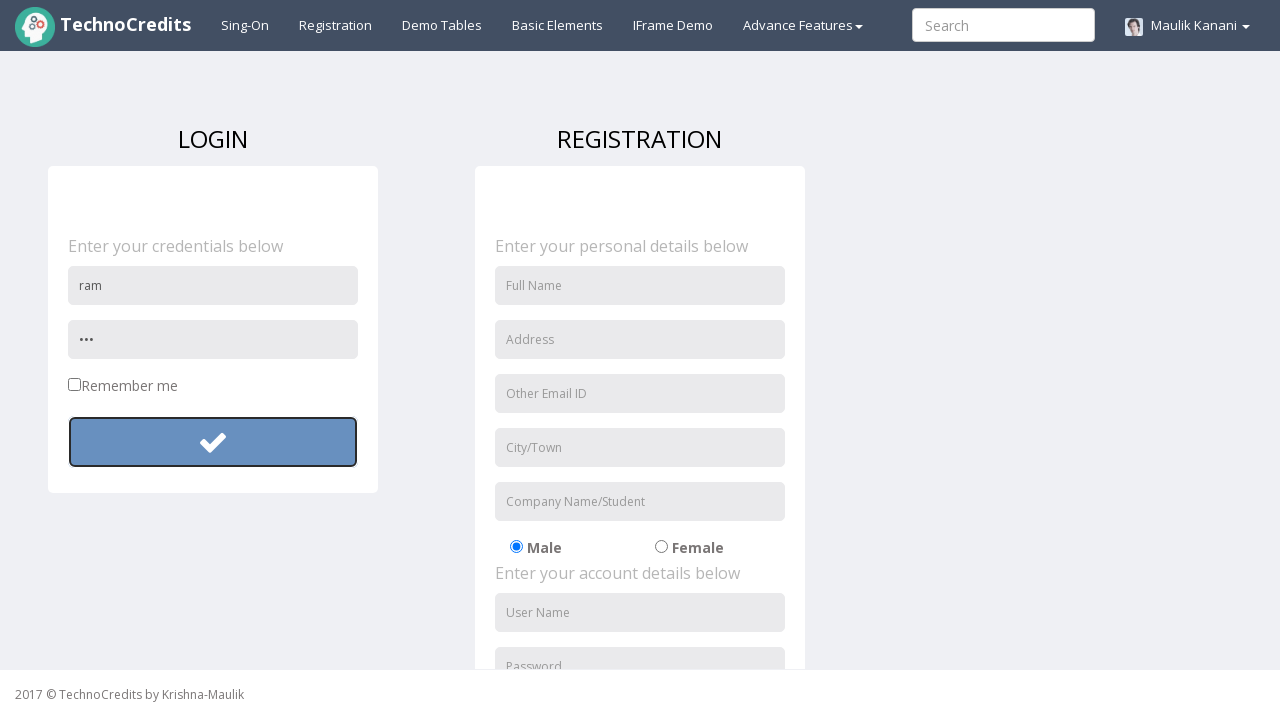

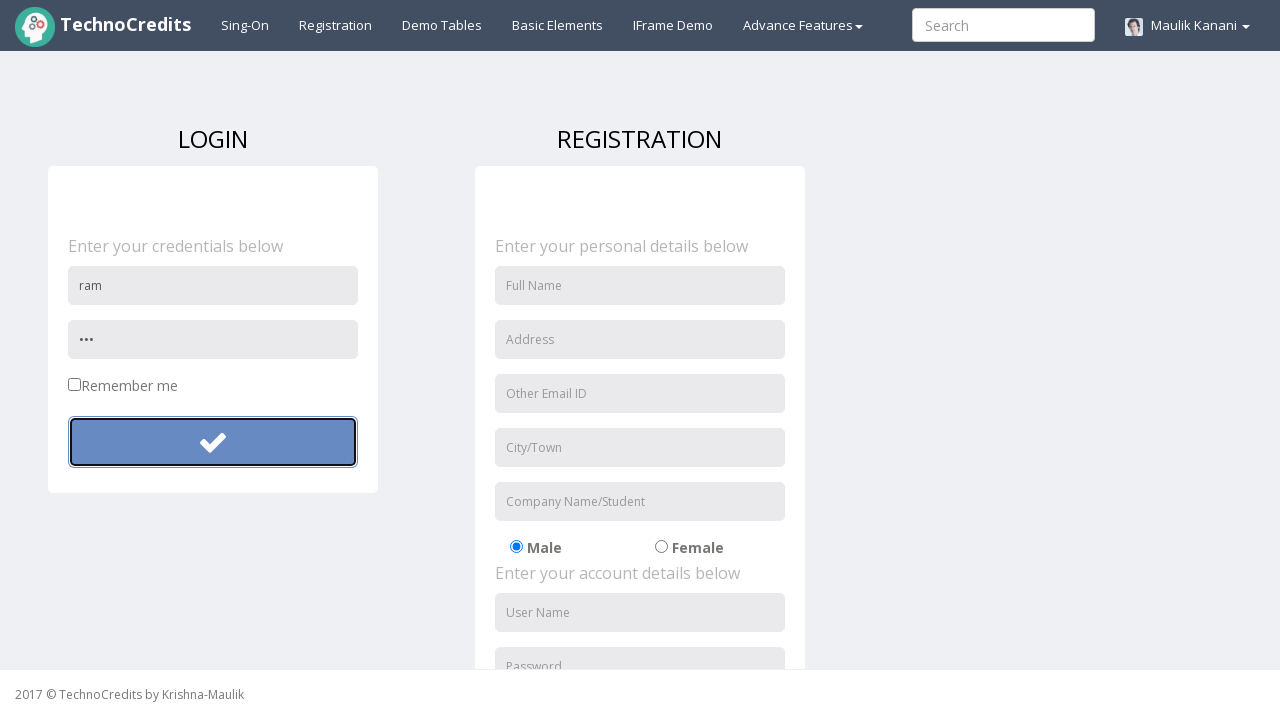